Tests radio button functionality by selecting the BMW radio button and verifying it is selected

Starting URL: https://www.letskodeit.com/practice

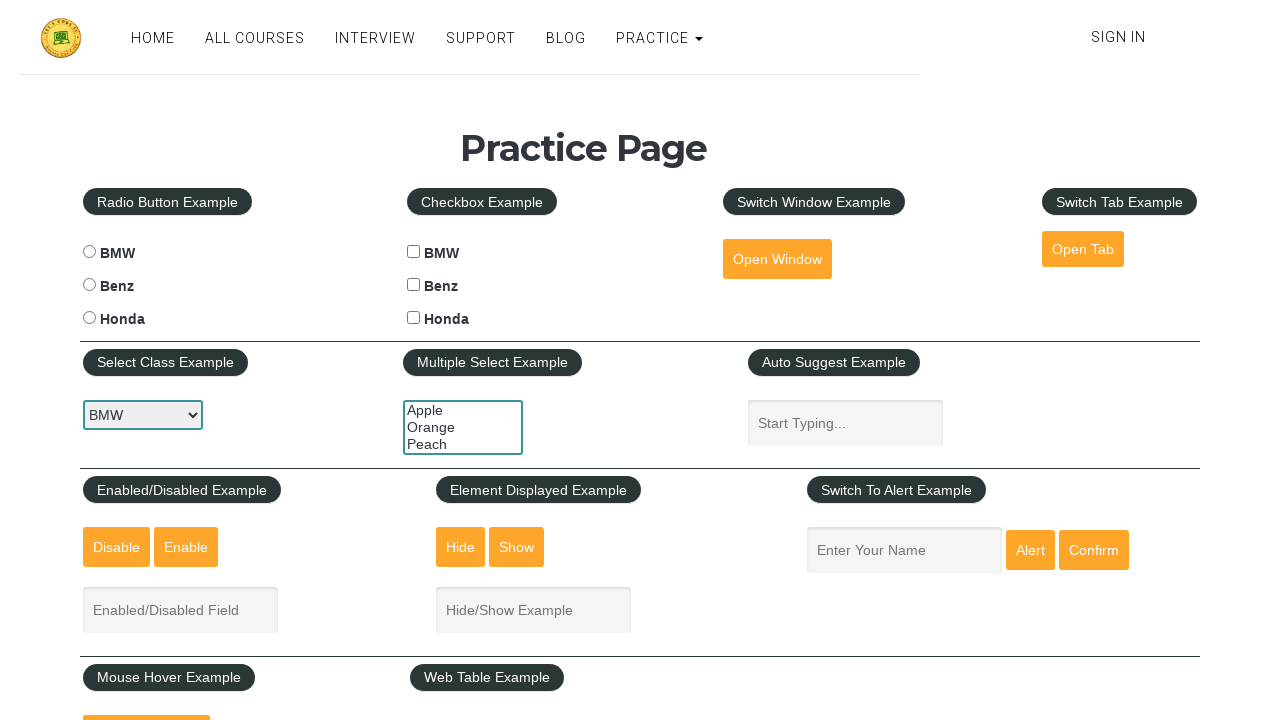

Clicked the BMW radio button at (89, 252) on #bmwradio
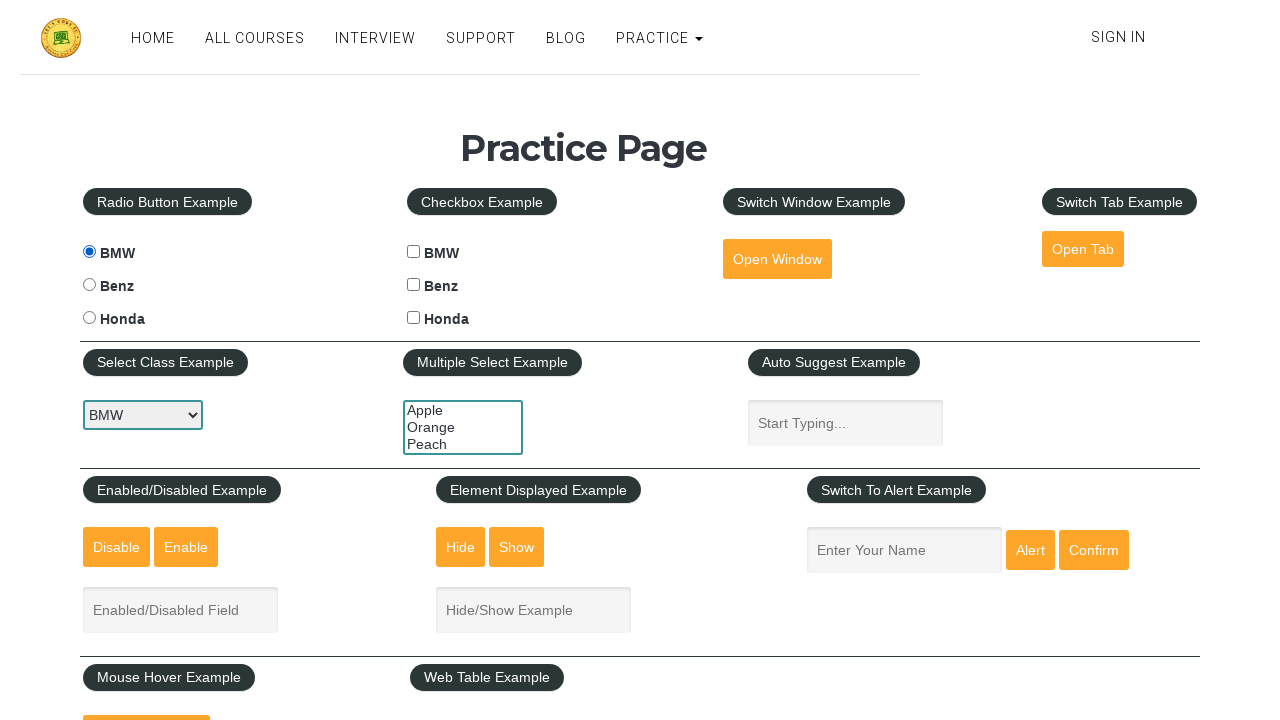

Verified BMW radio button is selected
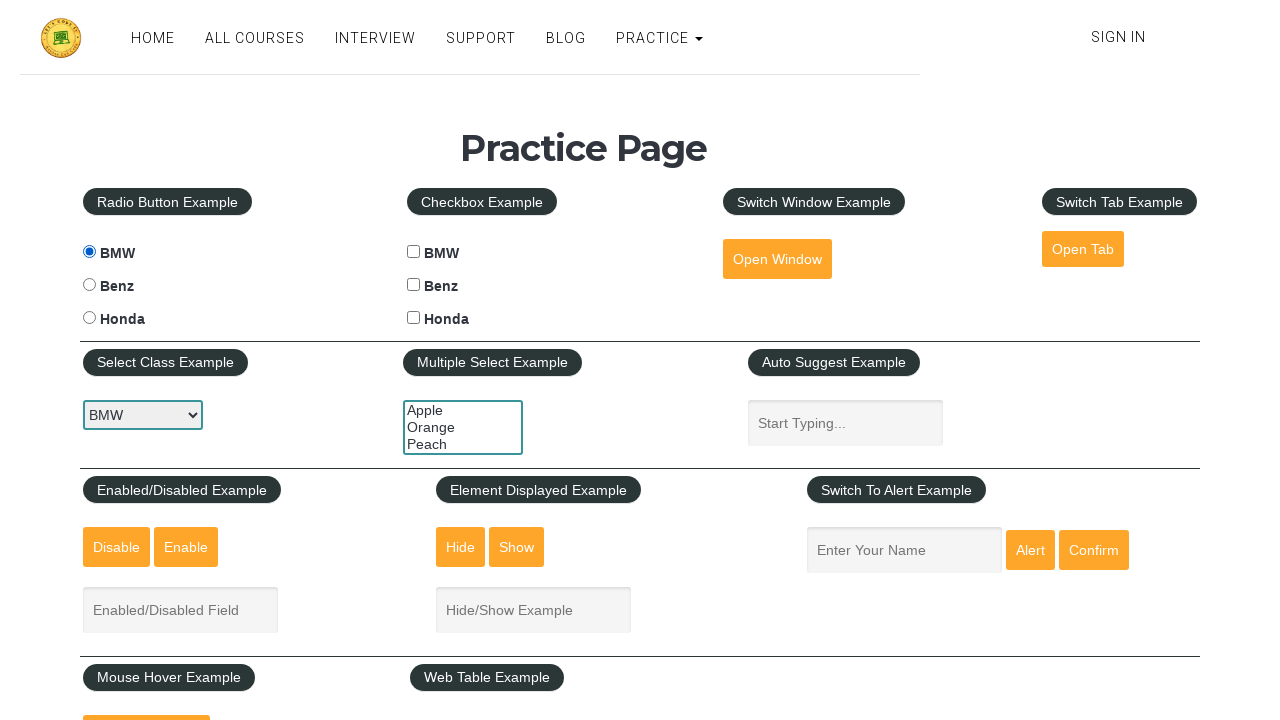

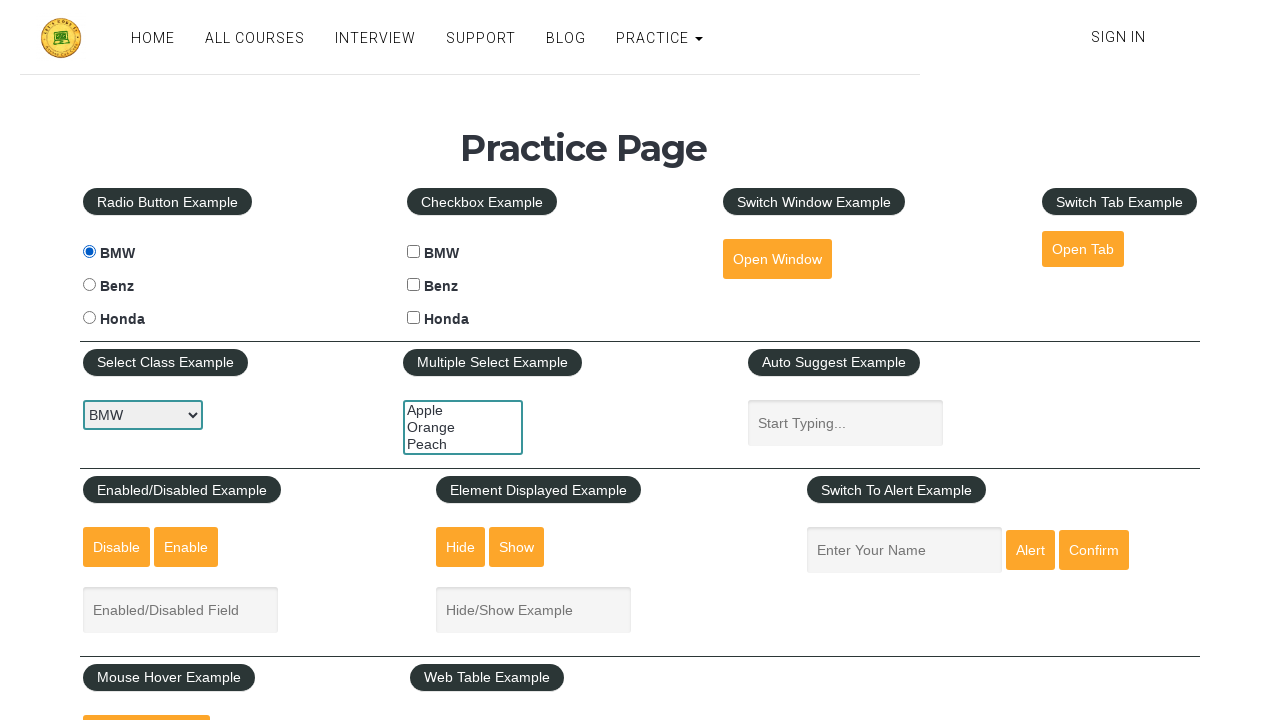